Tests dynamic element loading by clicking a start button and waiting for content to appear

Starting URL: http://syntaxprojects.com/dynamic-elements-loading.php

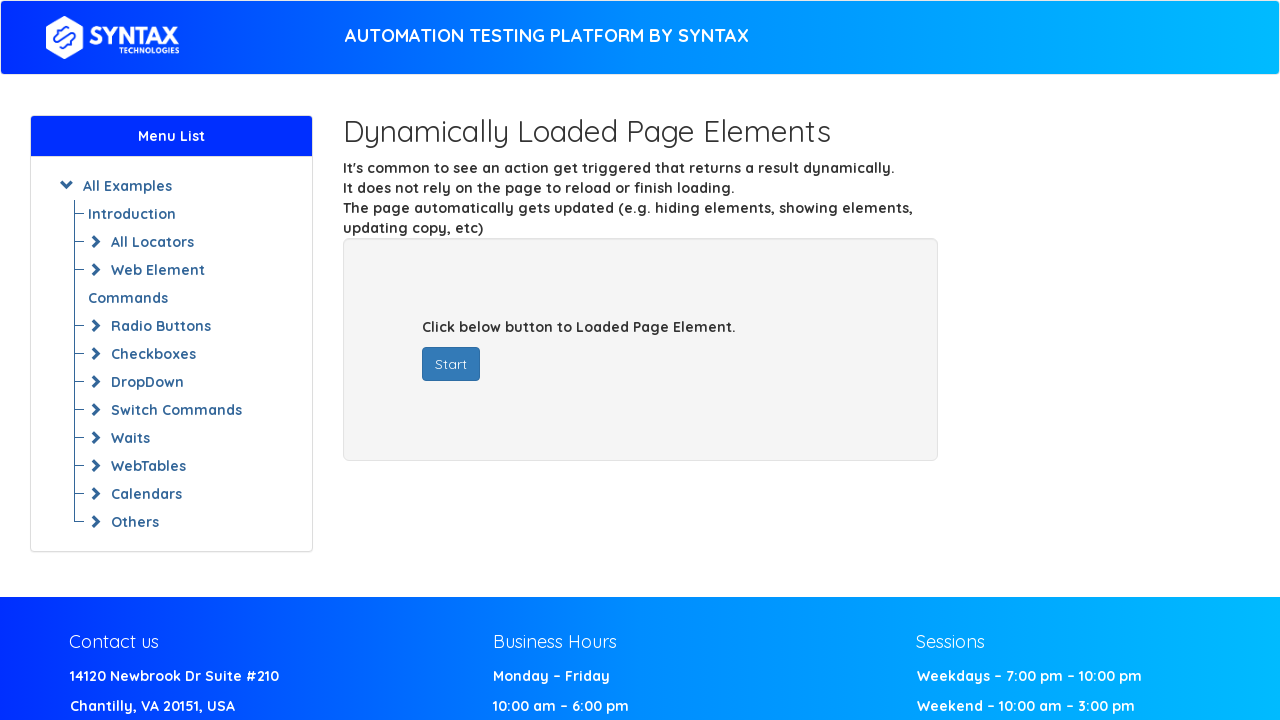

Clicked start button to trigger dynamic content loading at (451, 364) on #startButton
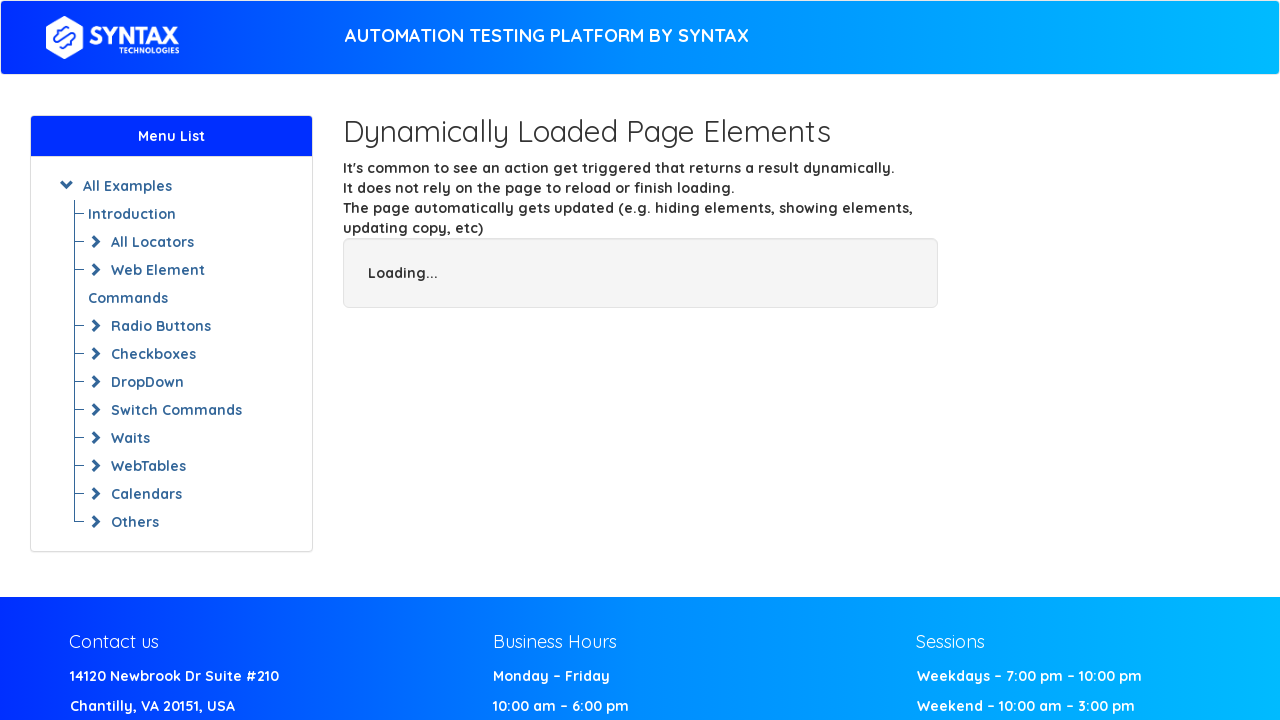

Waited for dynamic element with 'Syntax' text to appear (20s timeout)
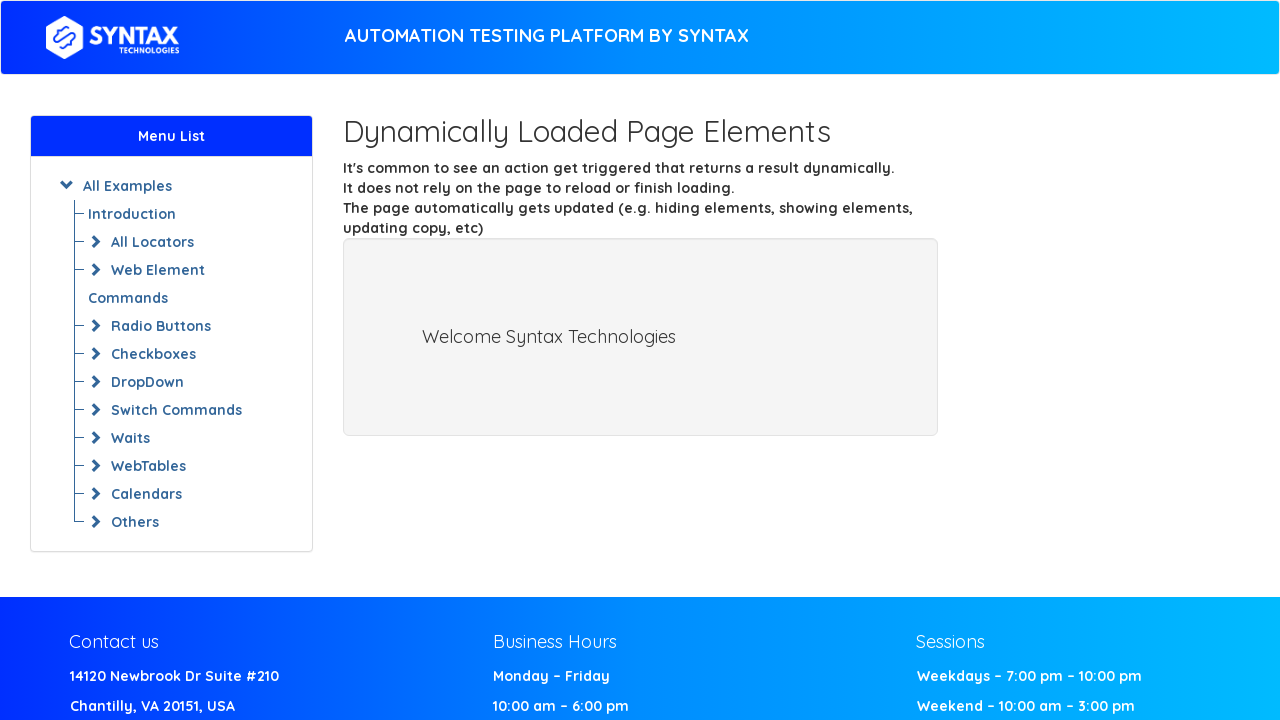

Located the dynamic element containing 'Syntax' text
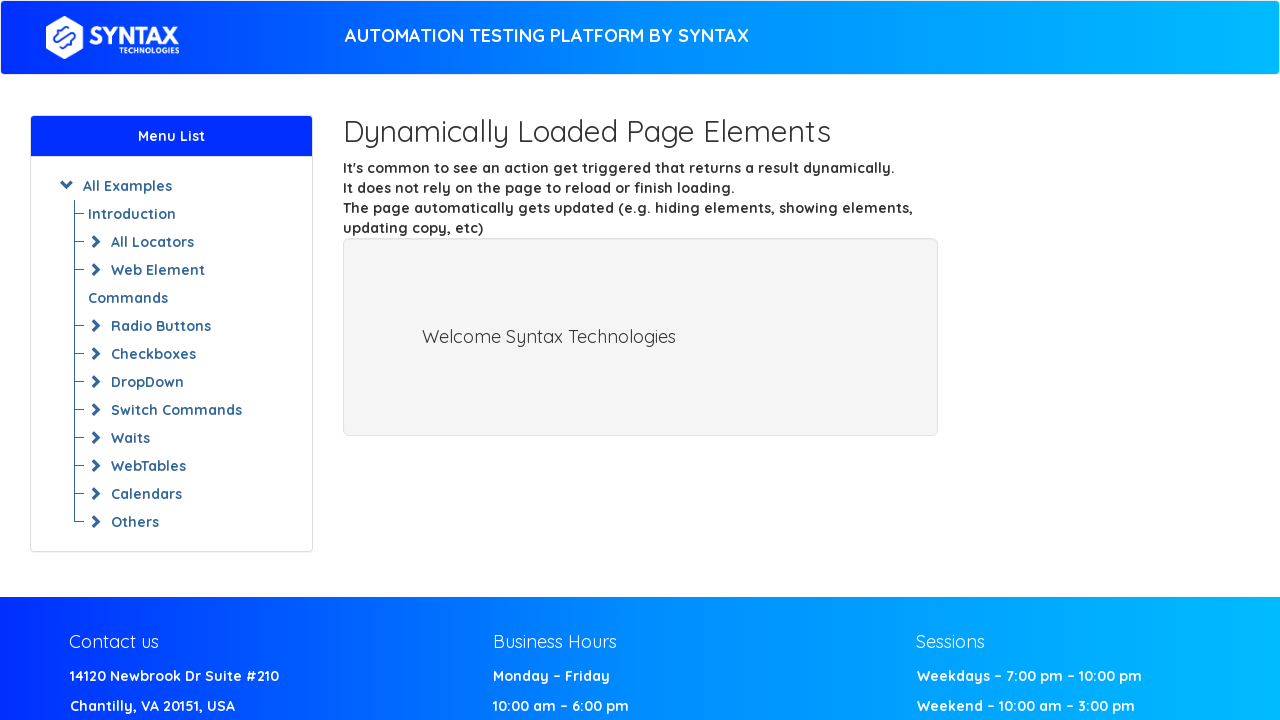

Verified dynamic element is visible
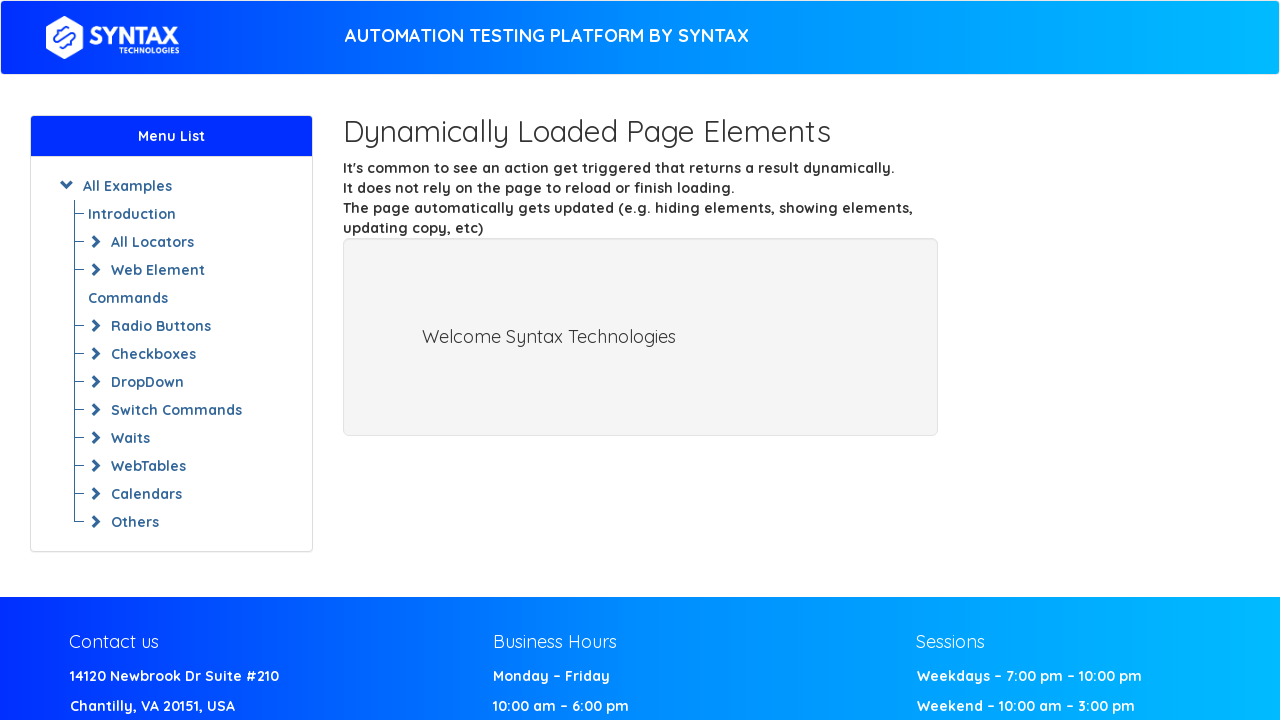

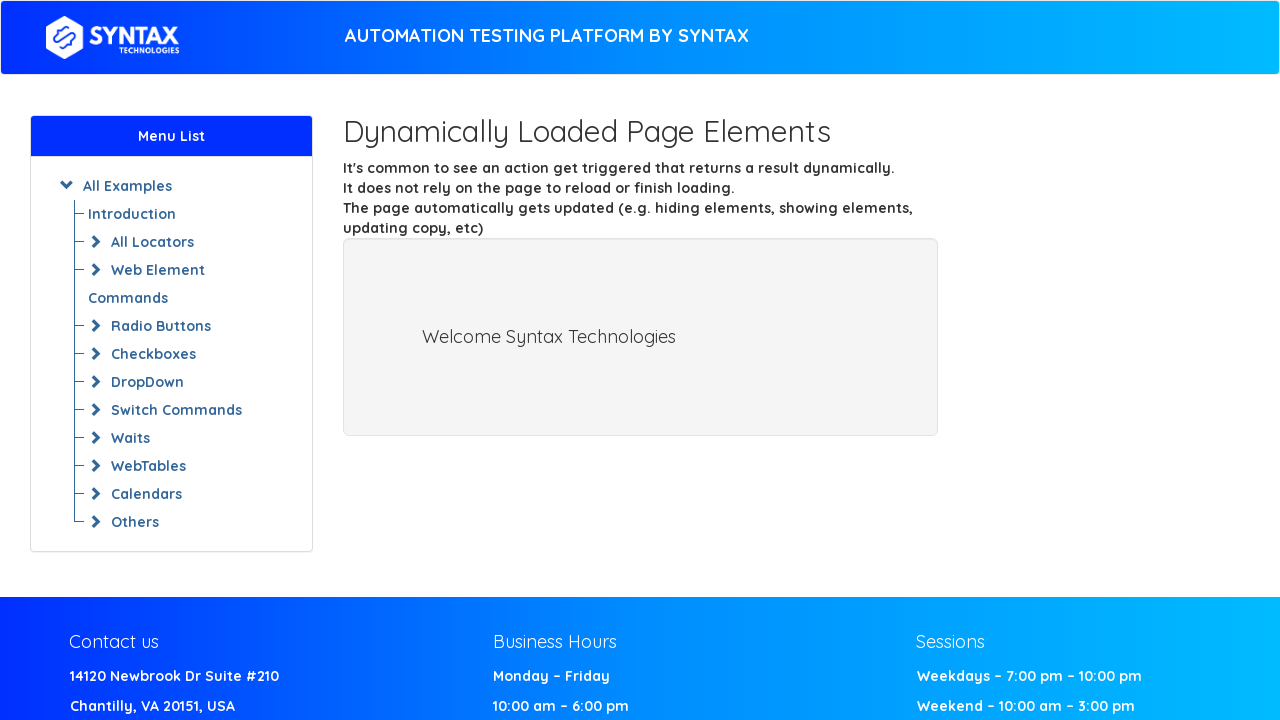